Tests popup window functionality by scrolling to a link that opens a popup window, clicking it, and verifying the popup opens.

Starting URL: http://omayo.blogspot.com/

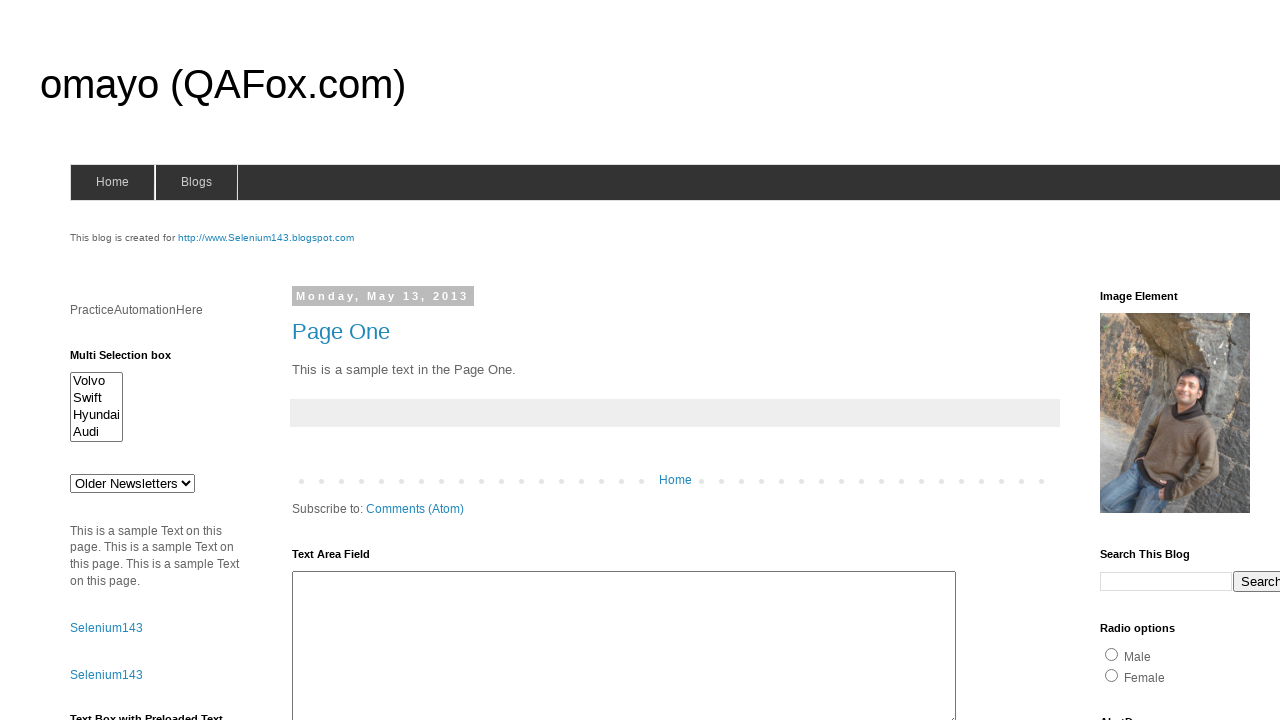

Located the popup window link
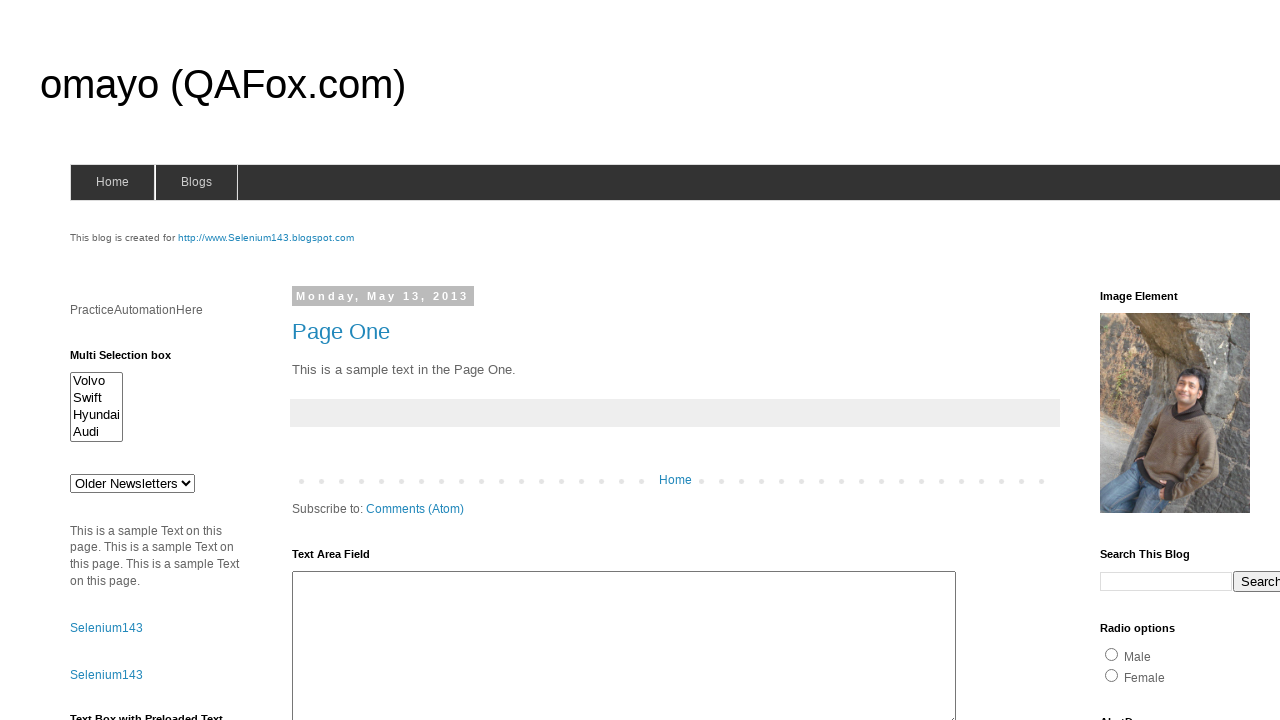

Scrolled popup link into view
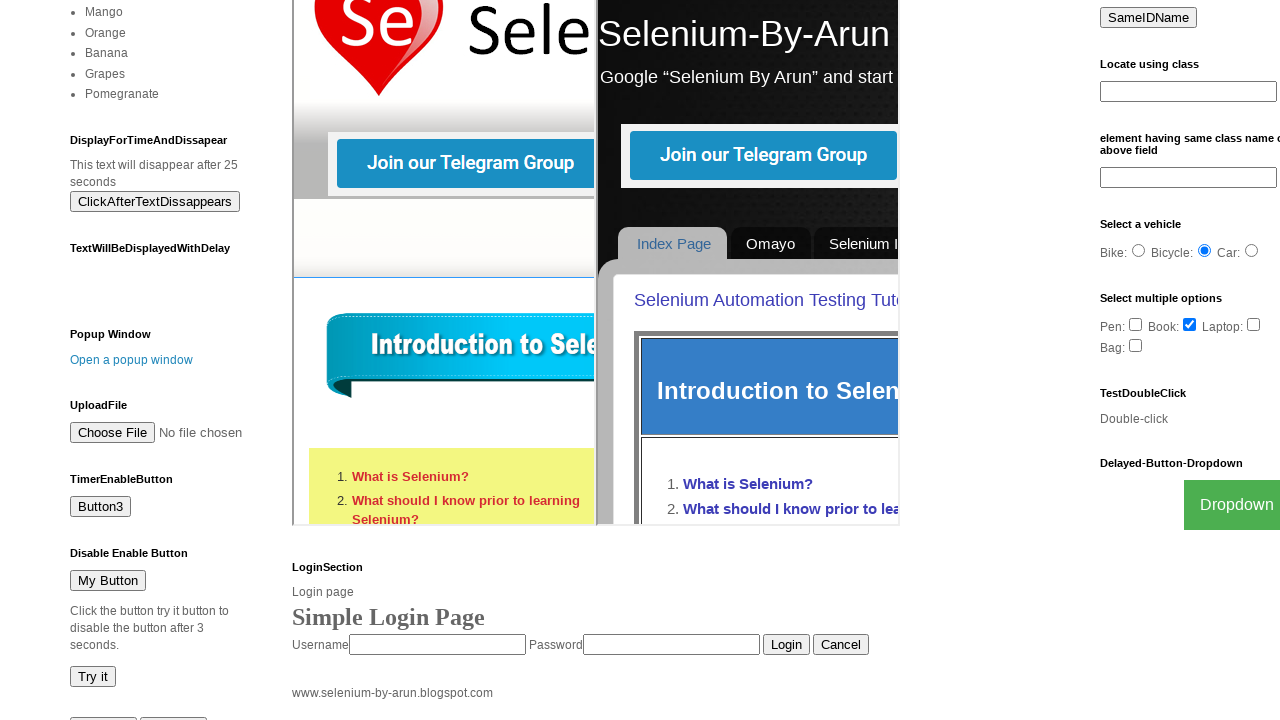

Waited for scroll animation to complete
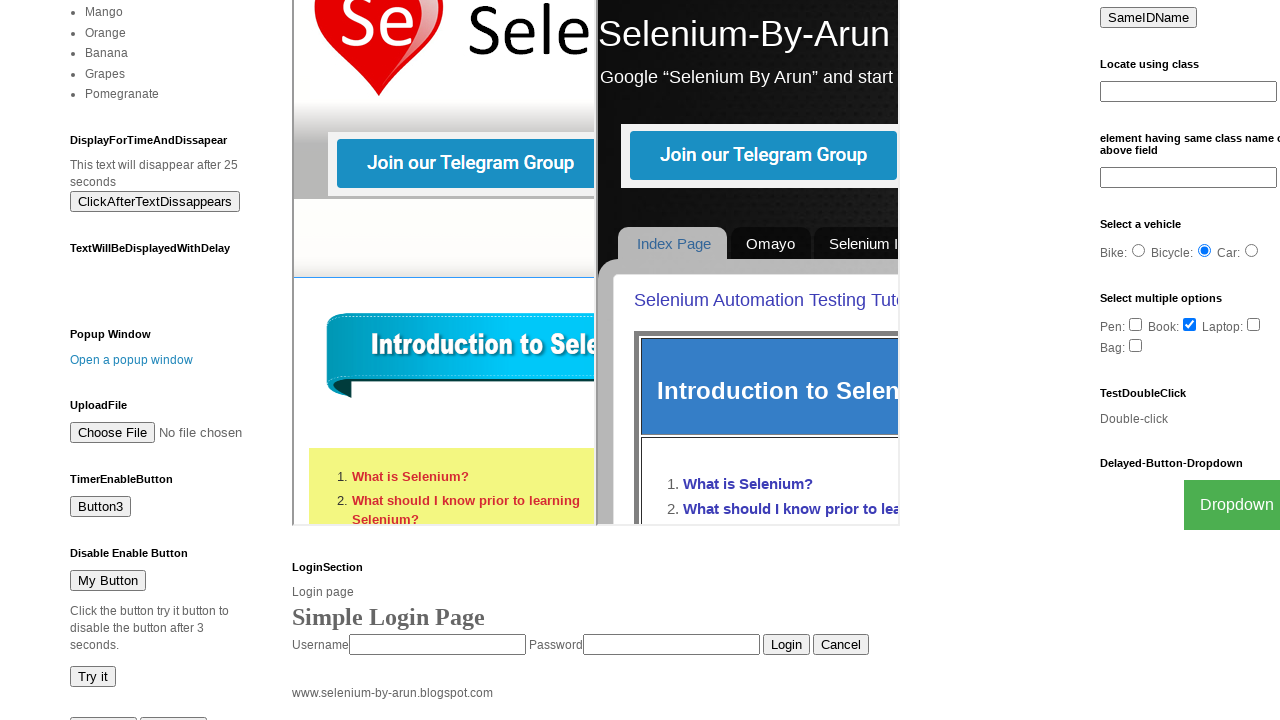

Clicked popup link to open new window at (132, 360) on text=Open a popup window
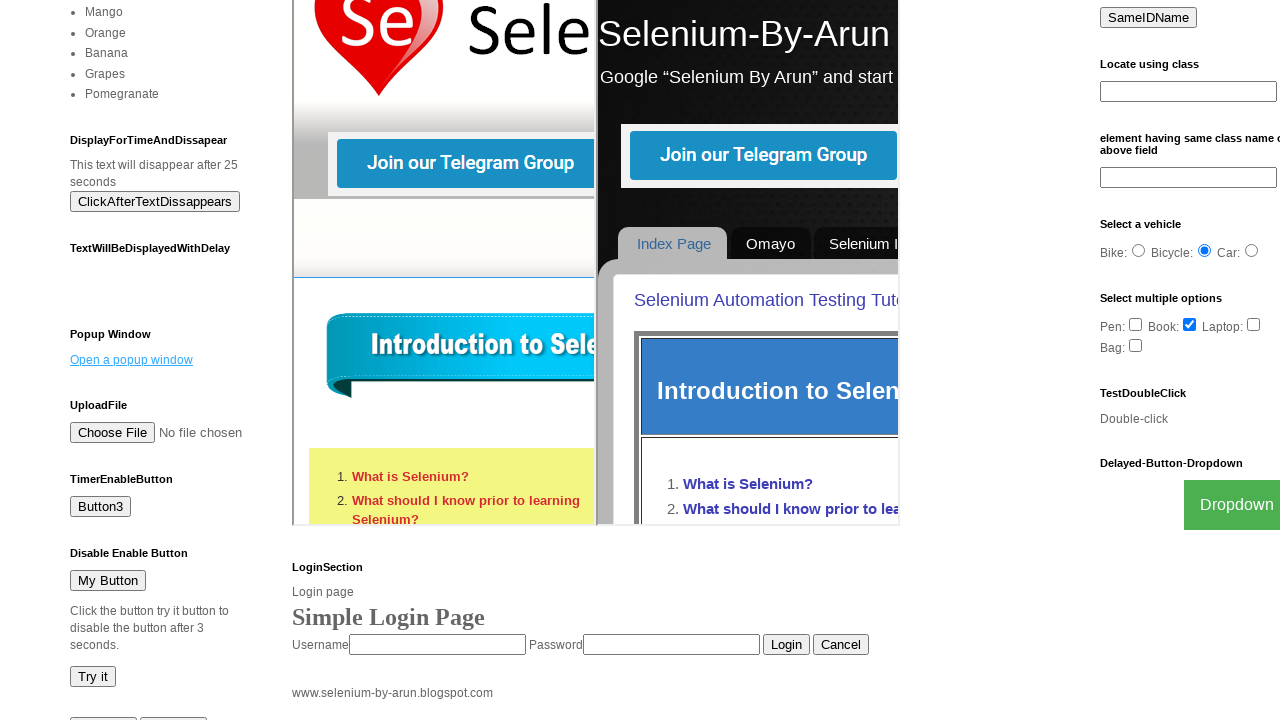

Captured popup window reference
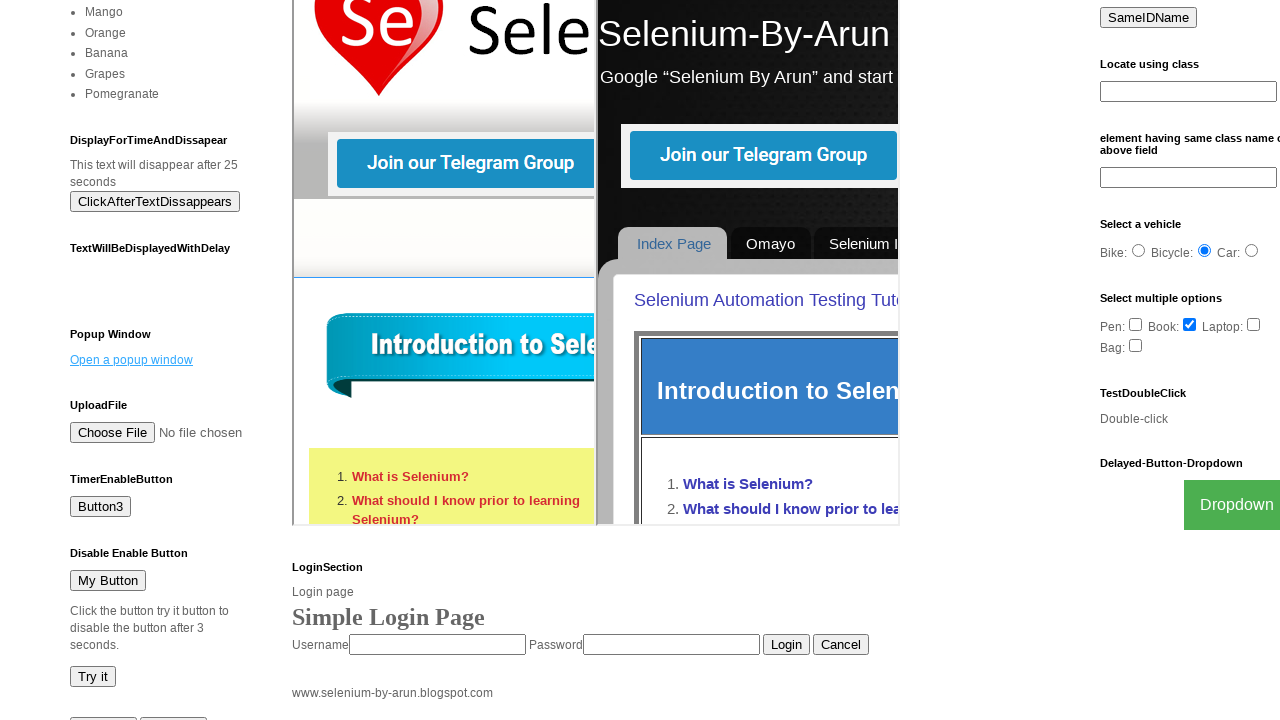

Popup window finished loading
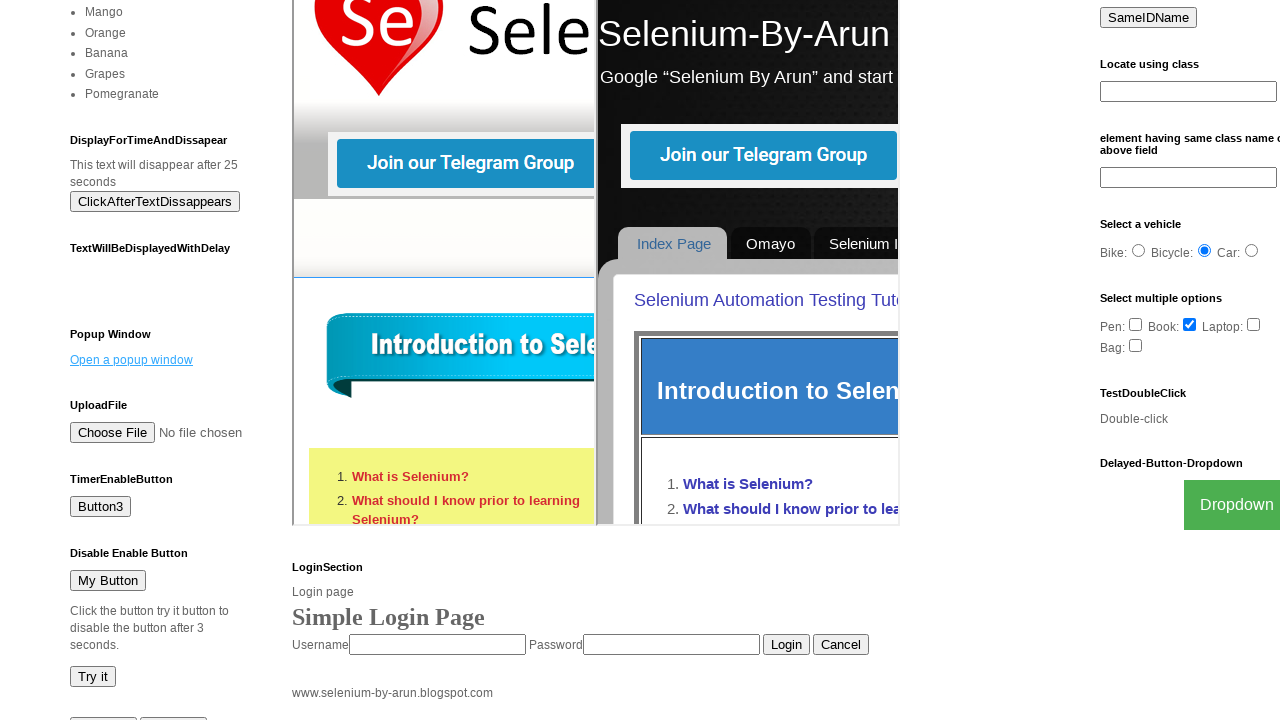

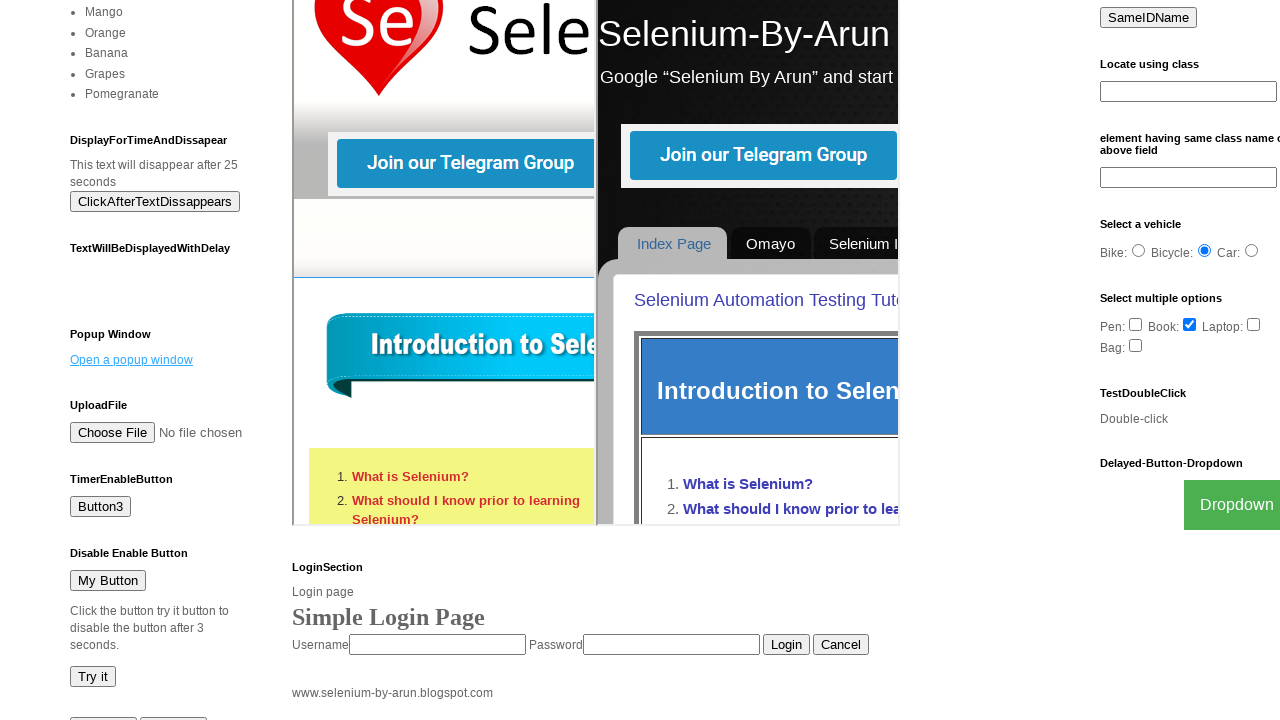